Tests navigation on the Playwright documentation site by clicking the "Getting Started" link and verifying it navigates to the introduction page.

Starting URL: https://playwright.dev

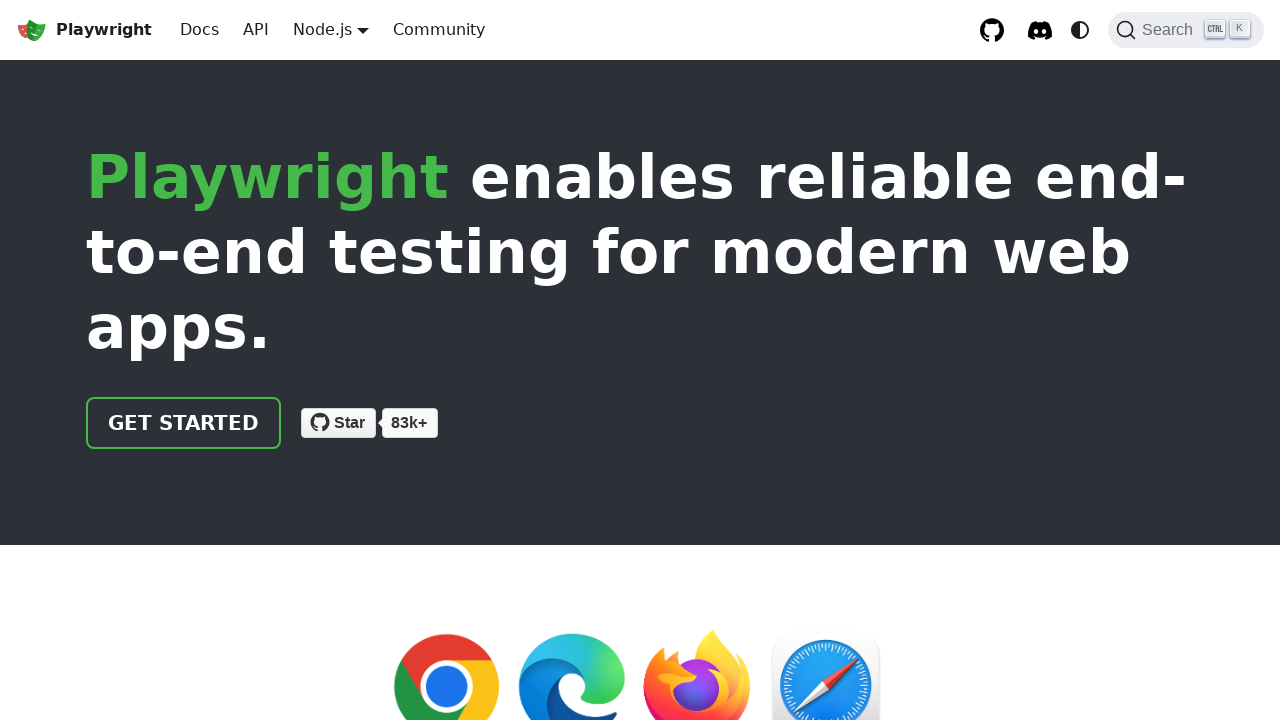

Clicked 'Getting Started' link at (146, 533) on internal:text="Getting Started"i
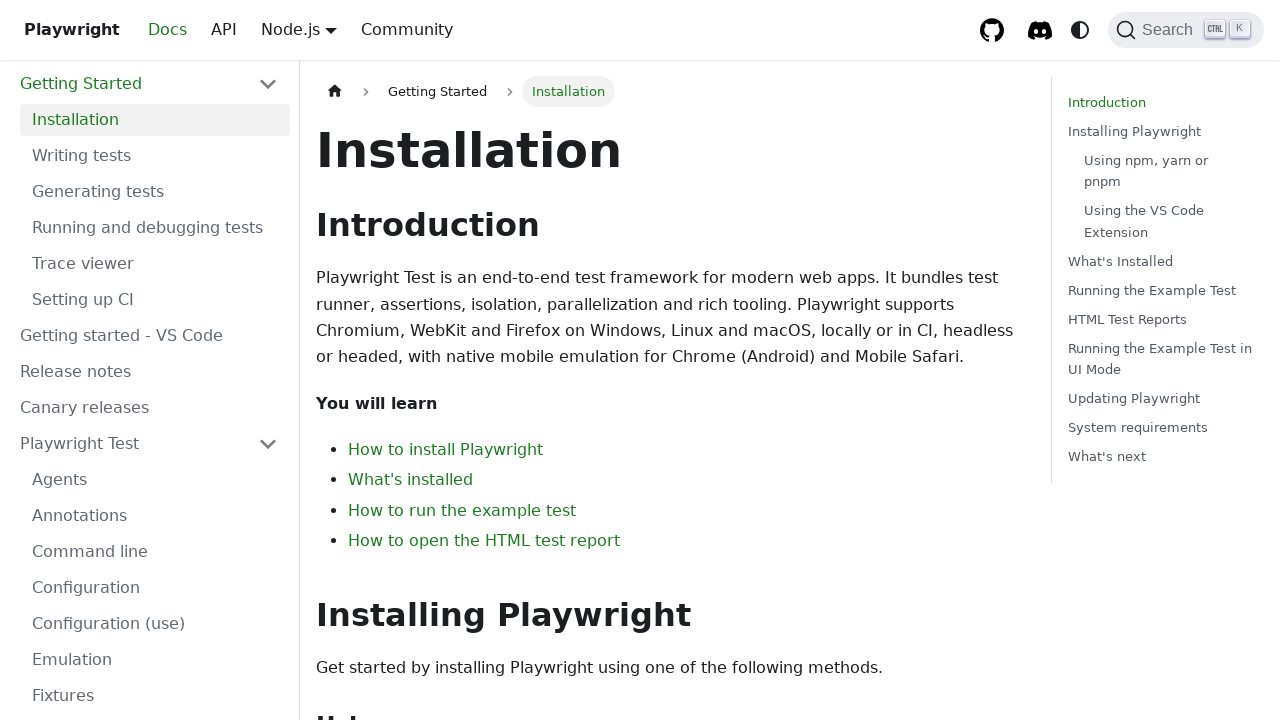

Navigated to introduction page at https://playwright.dev/docs/intro
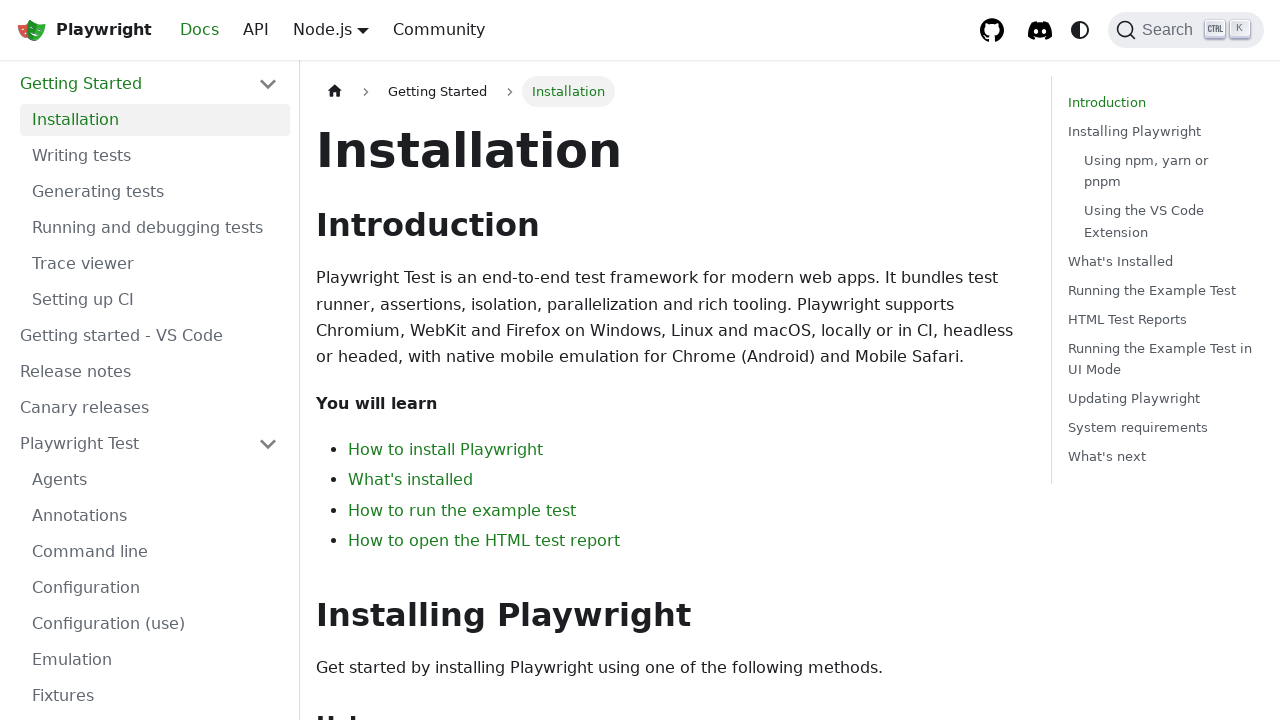

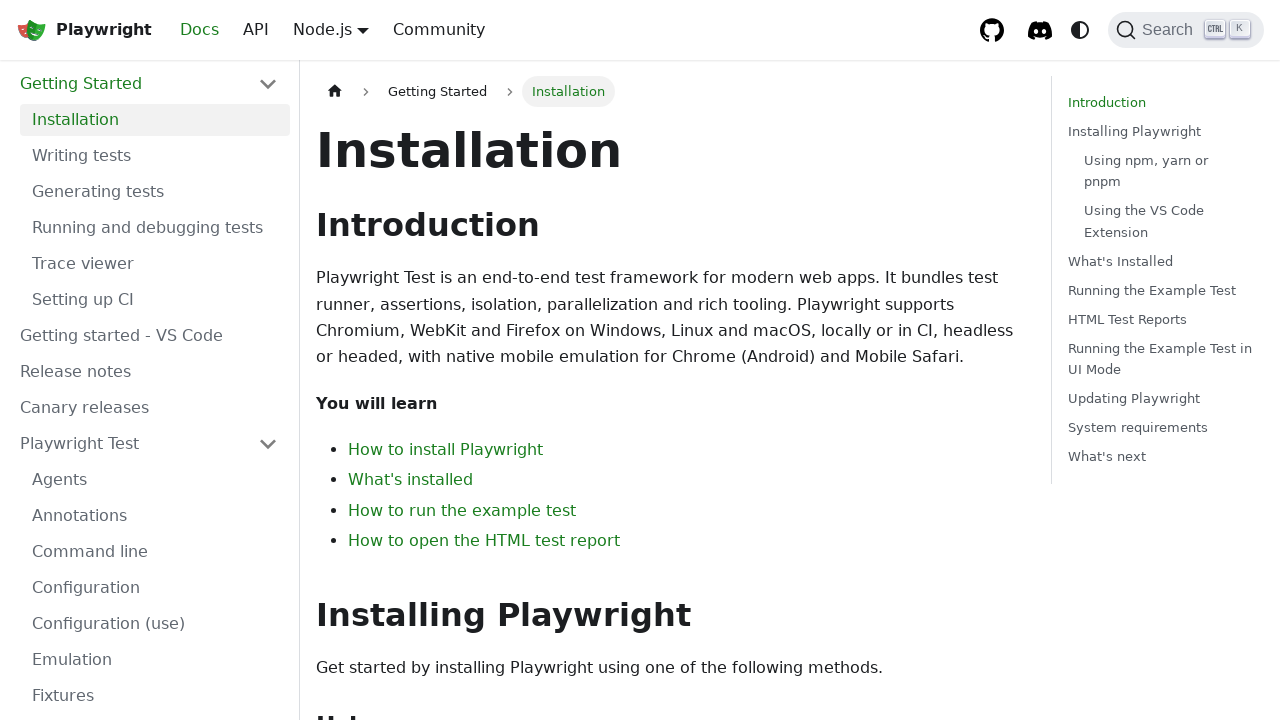